Tests unmarking todo items as complete by unchecking their toggle checkboxes.

Starting URL: https://demo.playwright.dev/todomvc

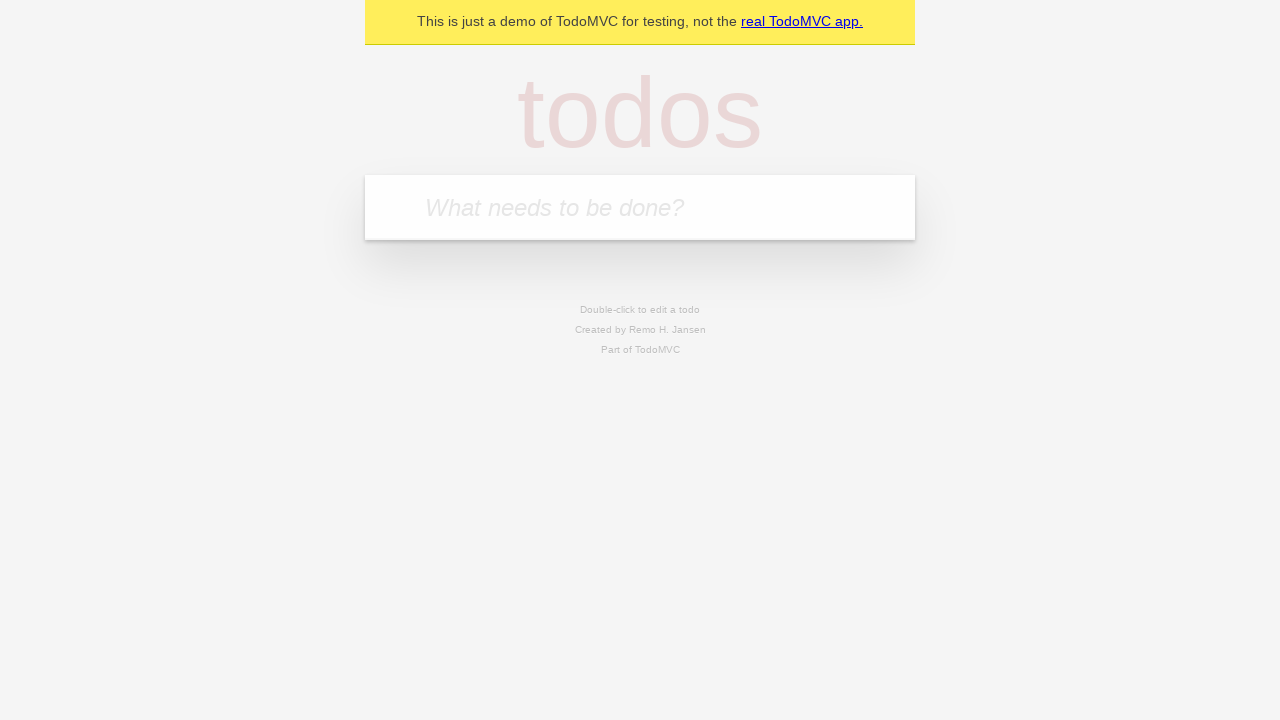

Filled new todo input with 'buy some cheese' on .new-todo
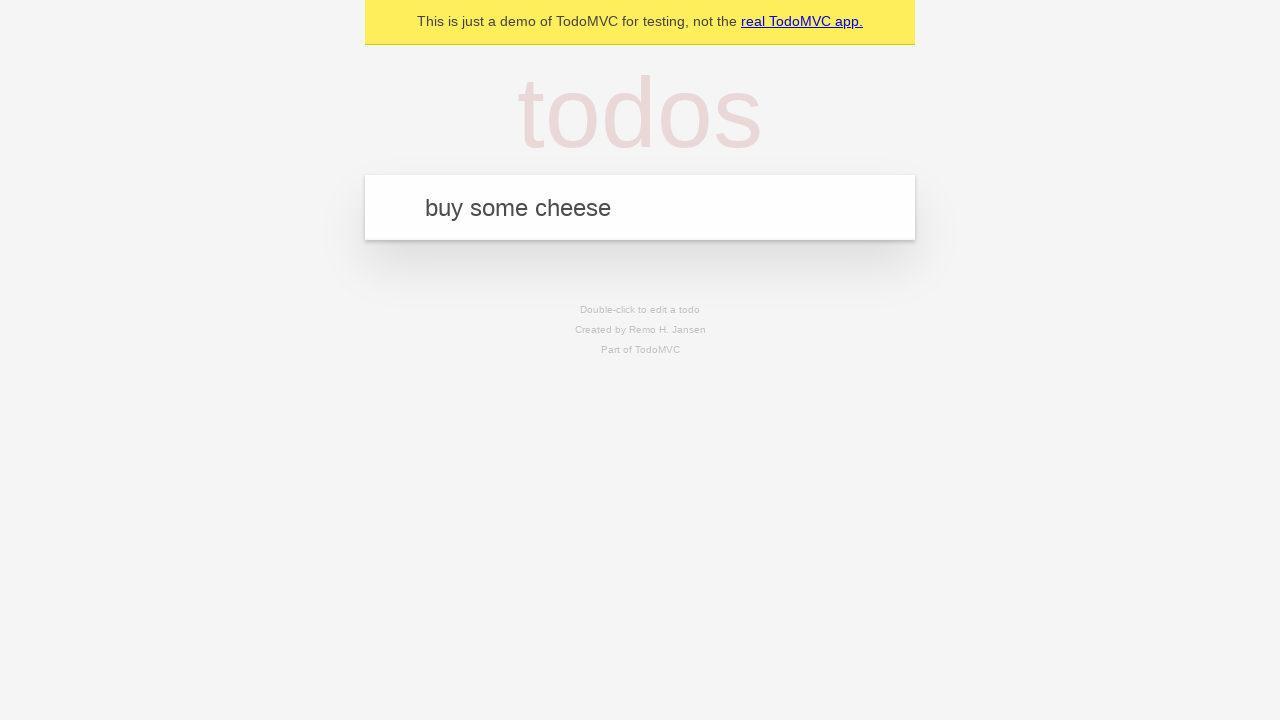

Pressed Enter to create first todo item on .new-todo
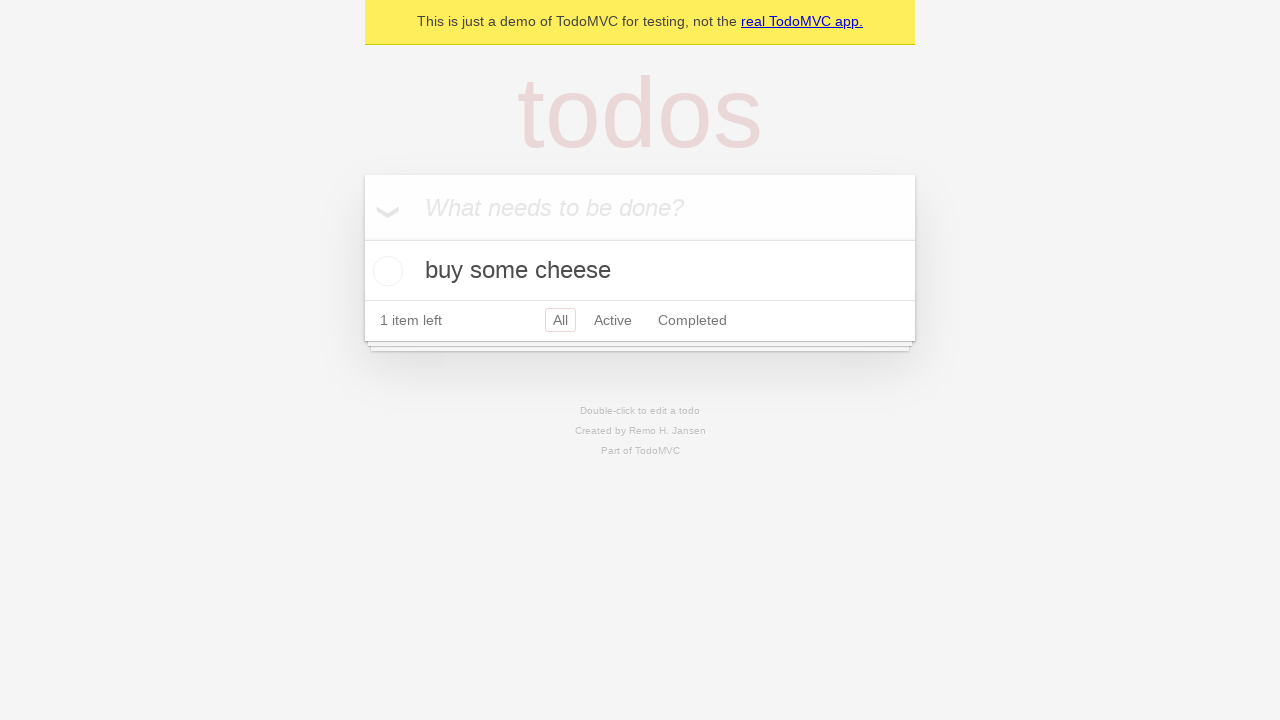

Filled new todo input with 'feed the cat' on .new-todo
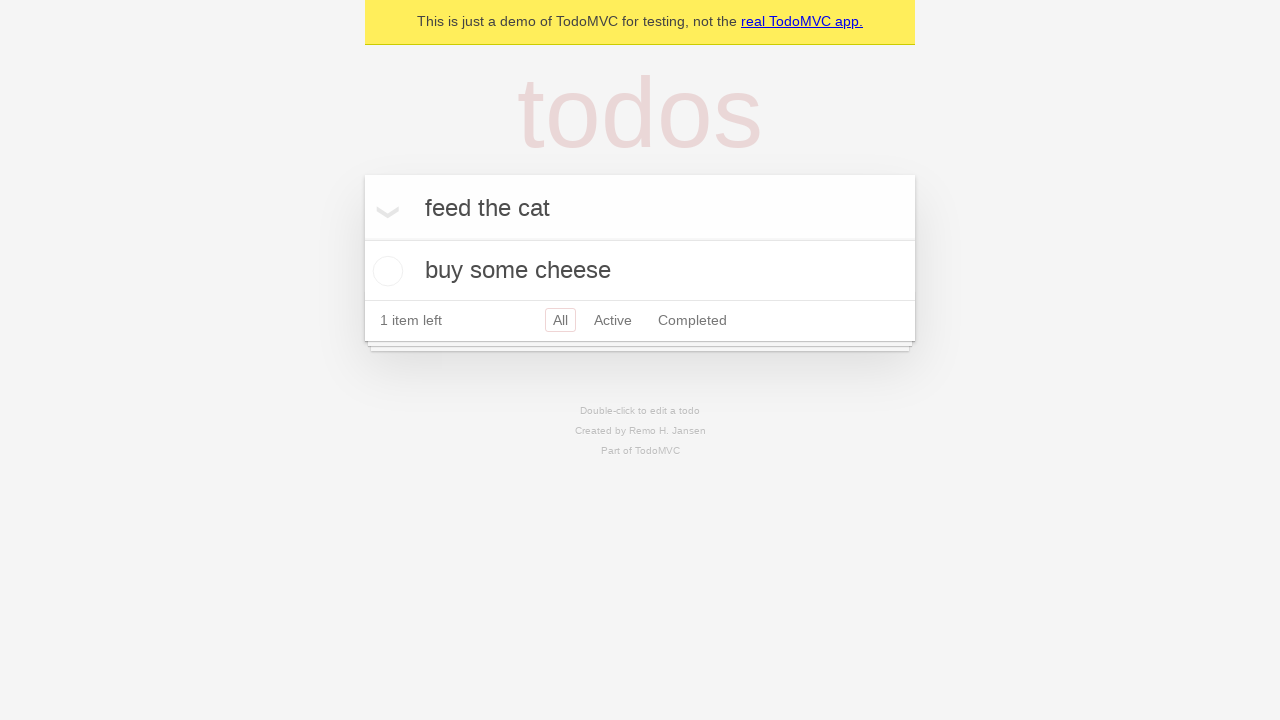

Pressed Enter to create second todo item on .new-todo
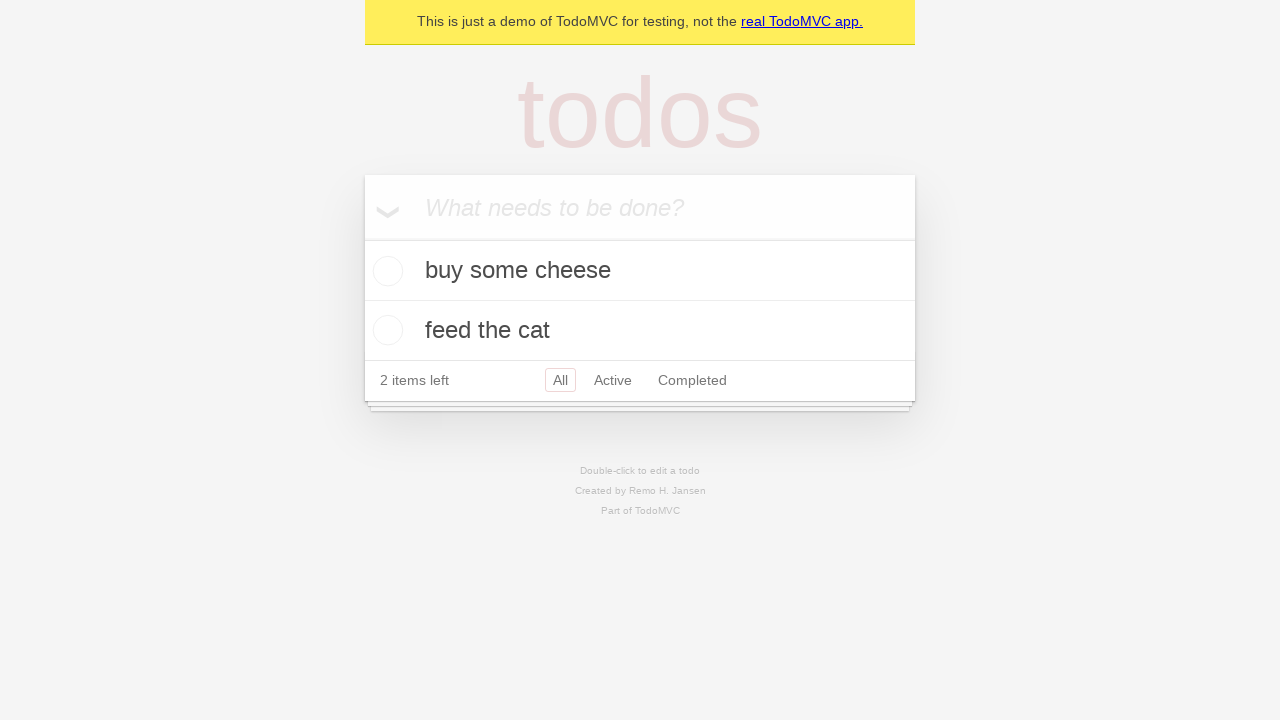

Waited for second todo item to appear
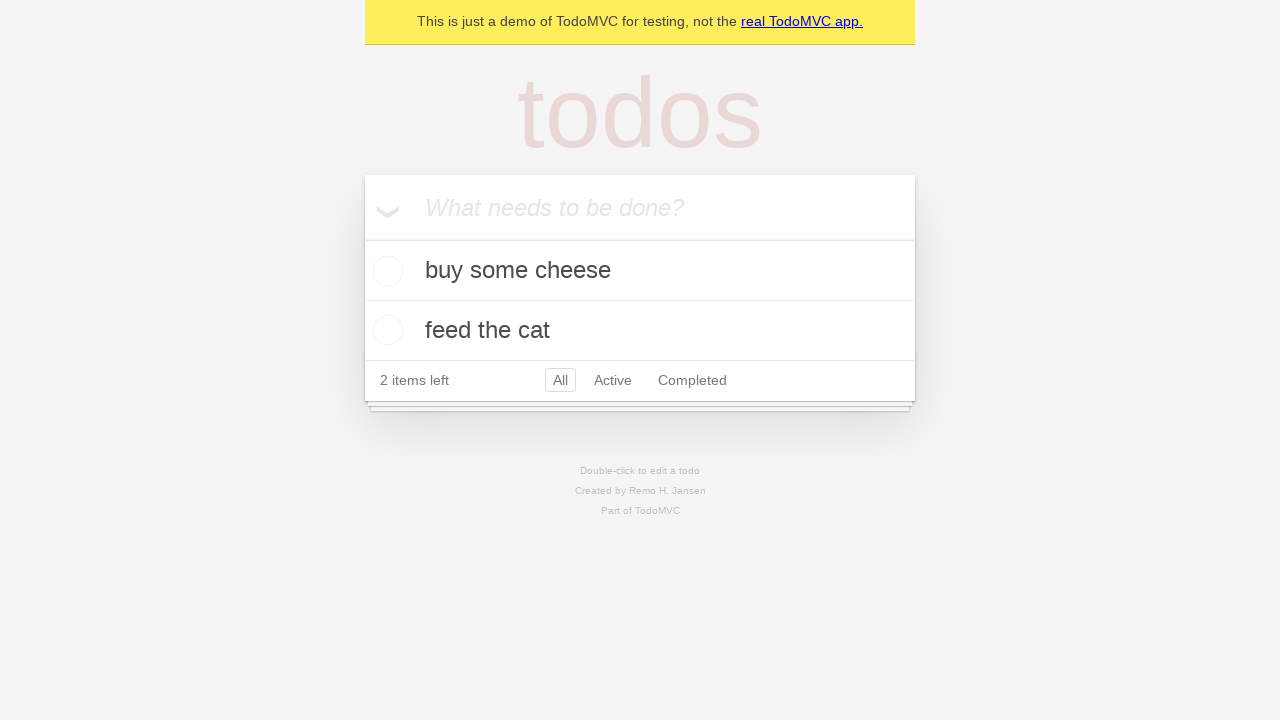

Located first todo item
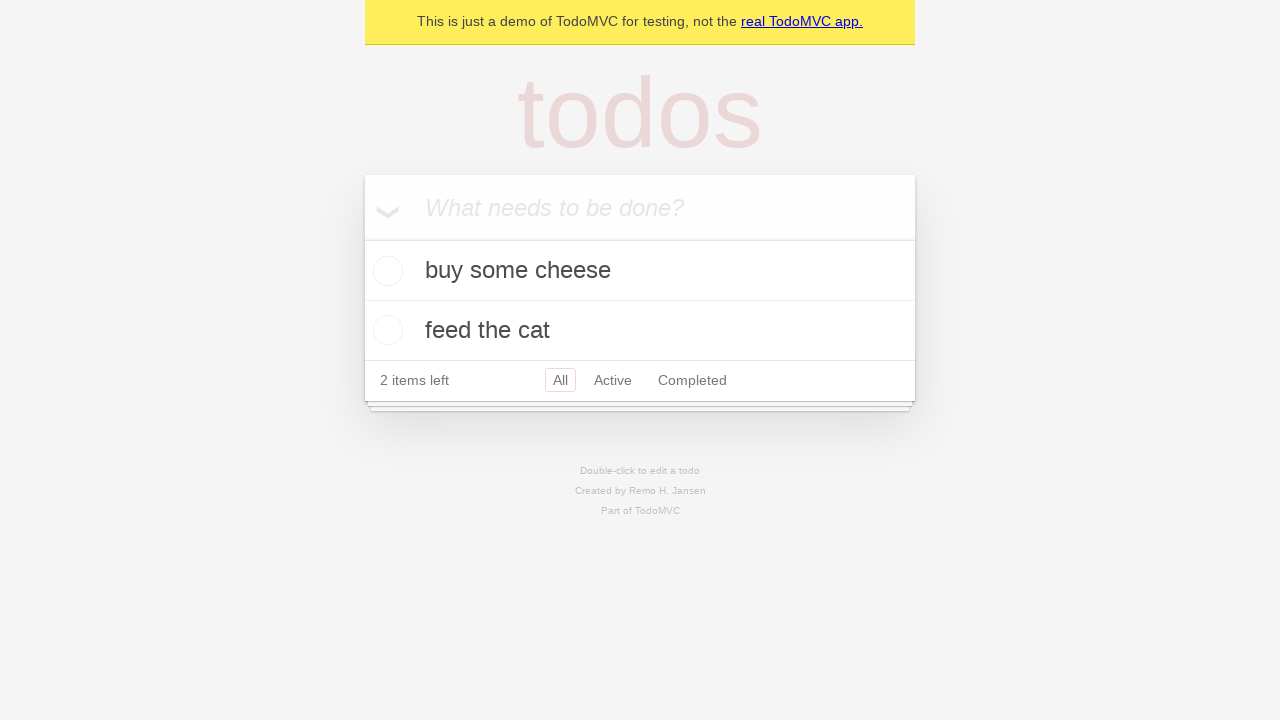

Checked toggle checkbox for first todo item at (385, 271) on .todo-list li >> nth=0 >> .toggle
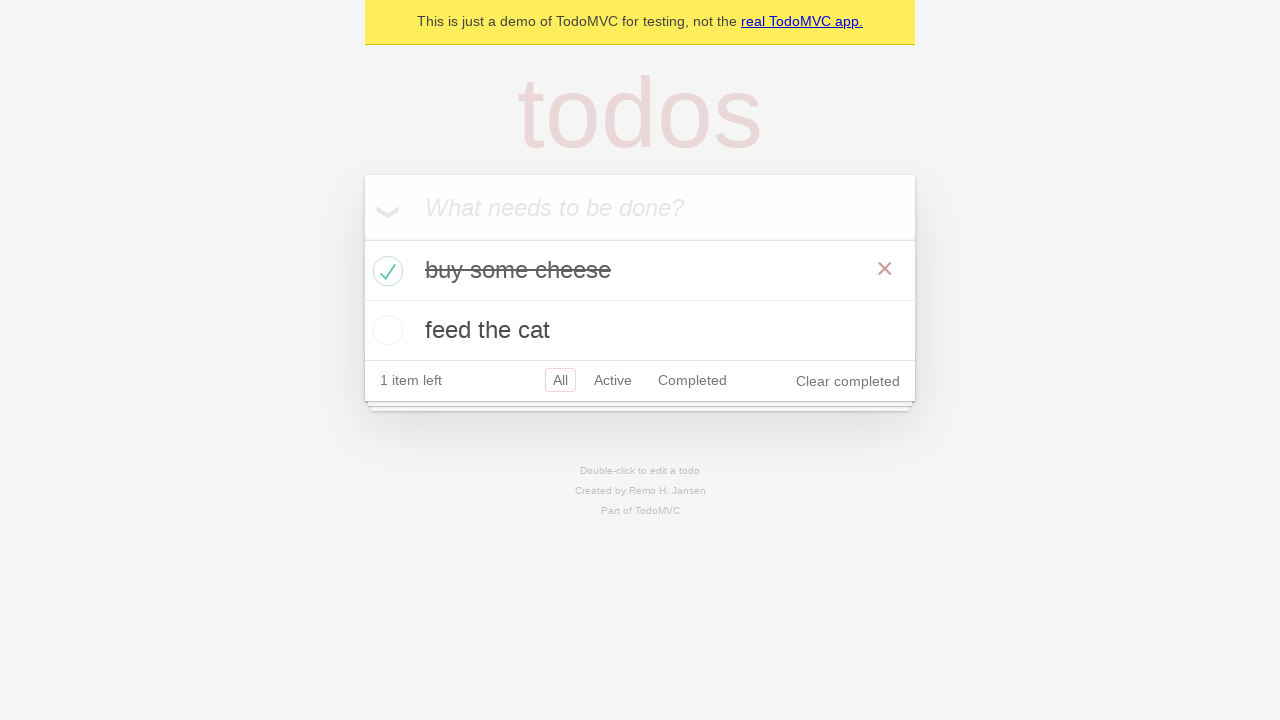

Unchecked toggle checkbox to mark first todo item as incomplete at (385, 271) on .todo-list li >> nth=0 >> .toggle
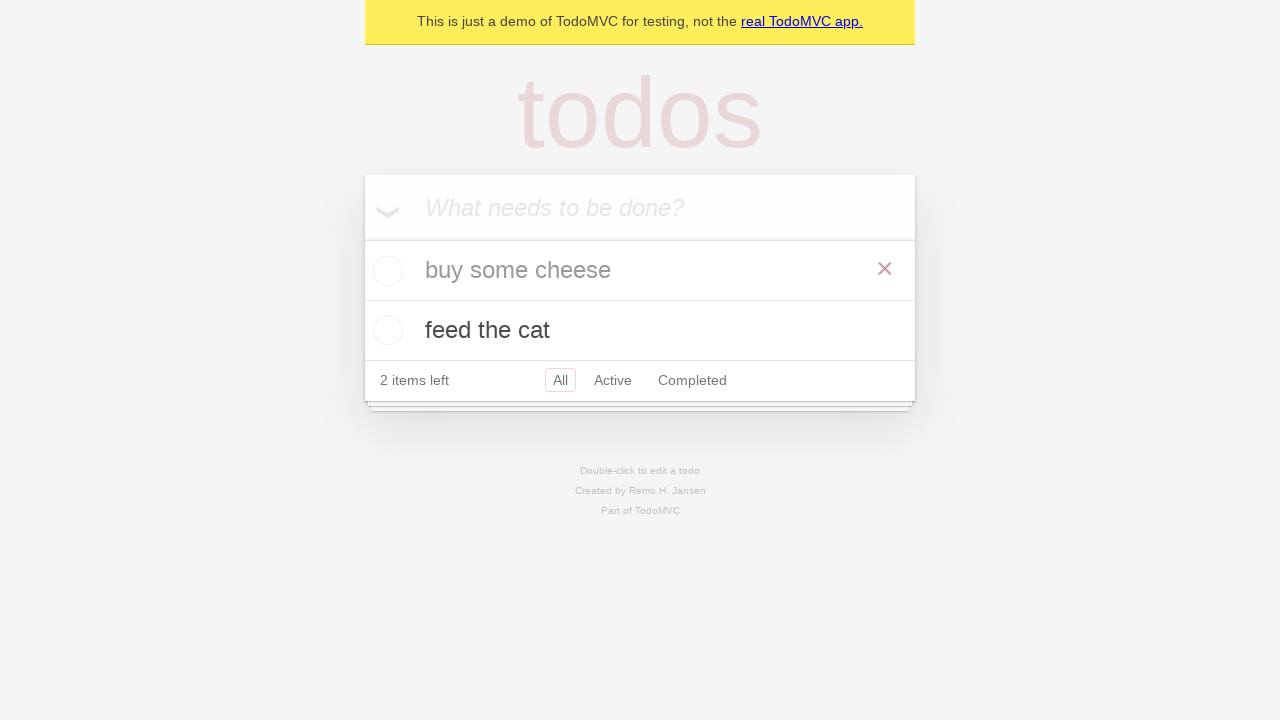

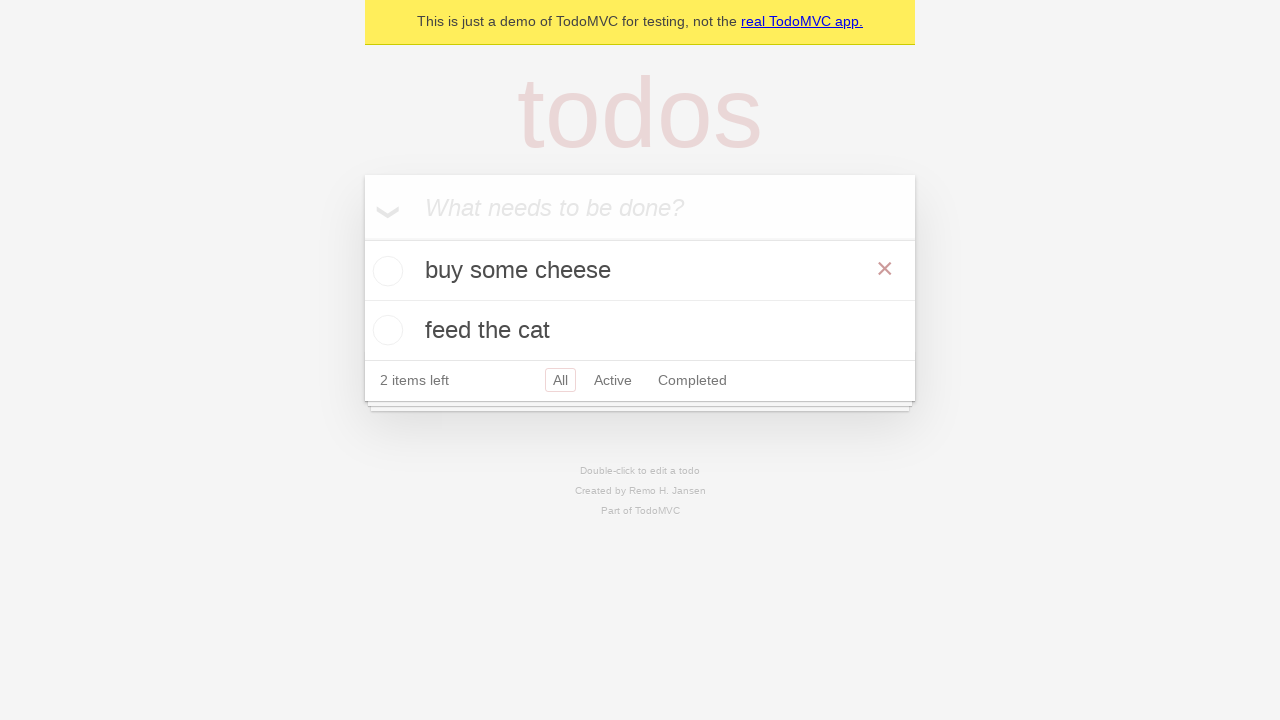